Tests product search functionality on Liverpool website by searching for "Sony" products and verifying search results are displayed

Starting URL: https://www.liverpool.com.mx/tienda/home

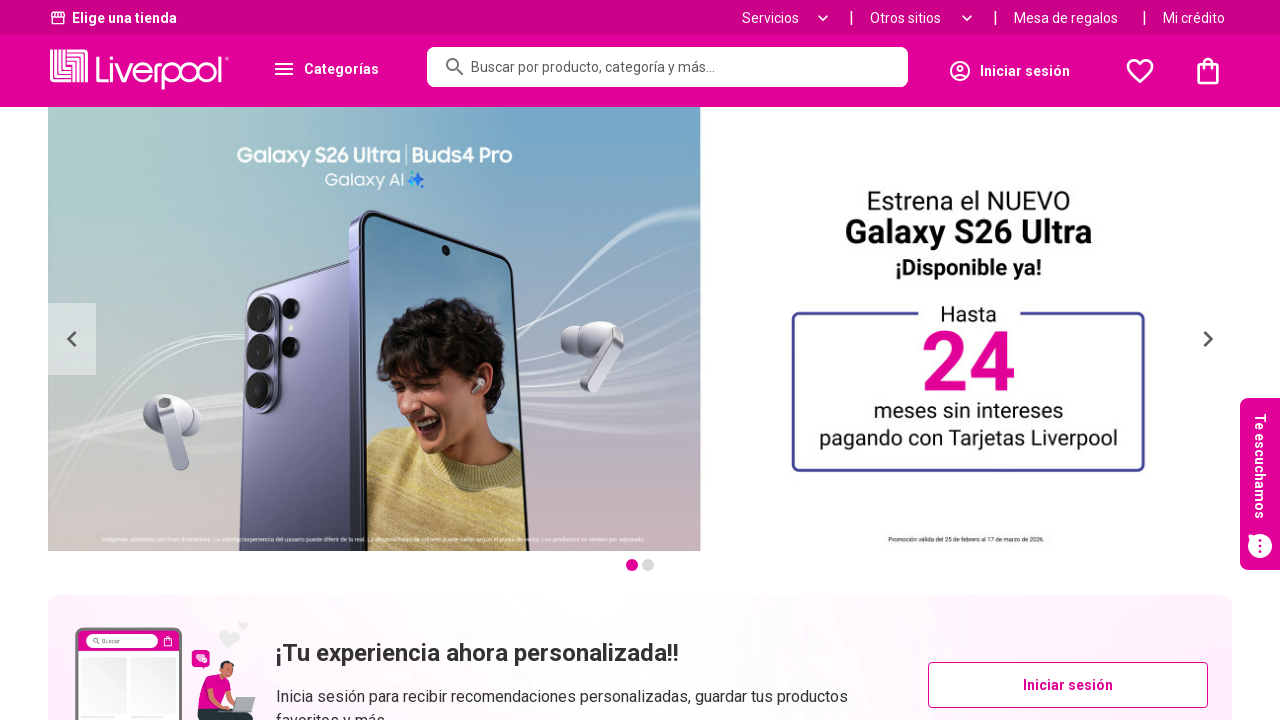

Entered 'Sony' in search field on input[type='search'], input[name='search'], input[placeholder*='Buscar'], input.
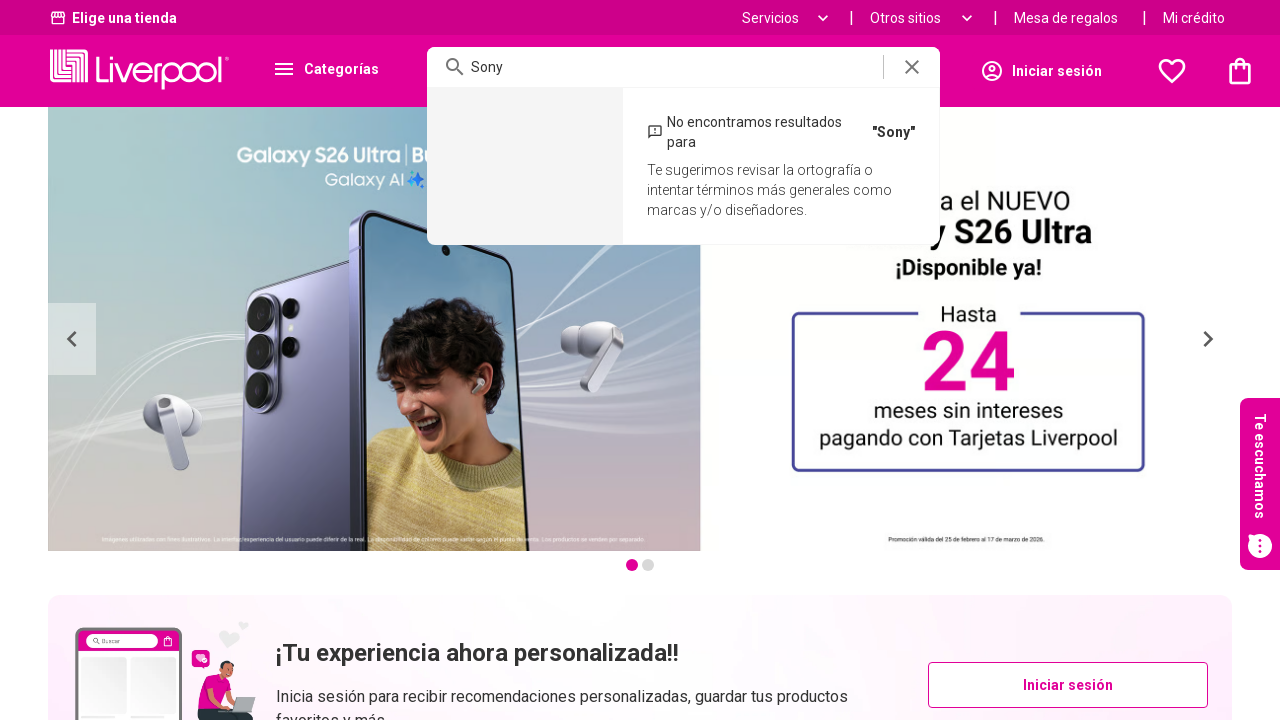

Pressed Enter to submit search for 'Sony' products on input[type='search'], input[name='search'], input[placeholder*='Buscar'], input.
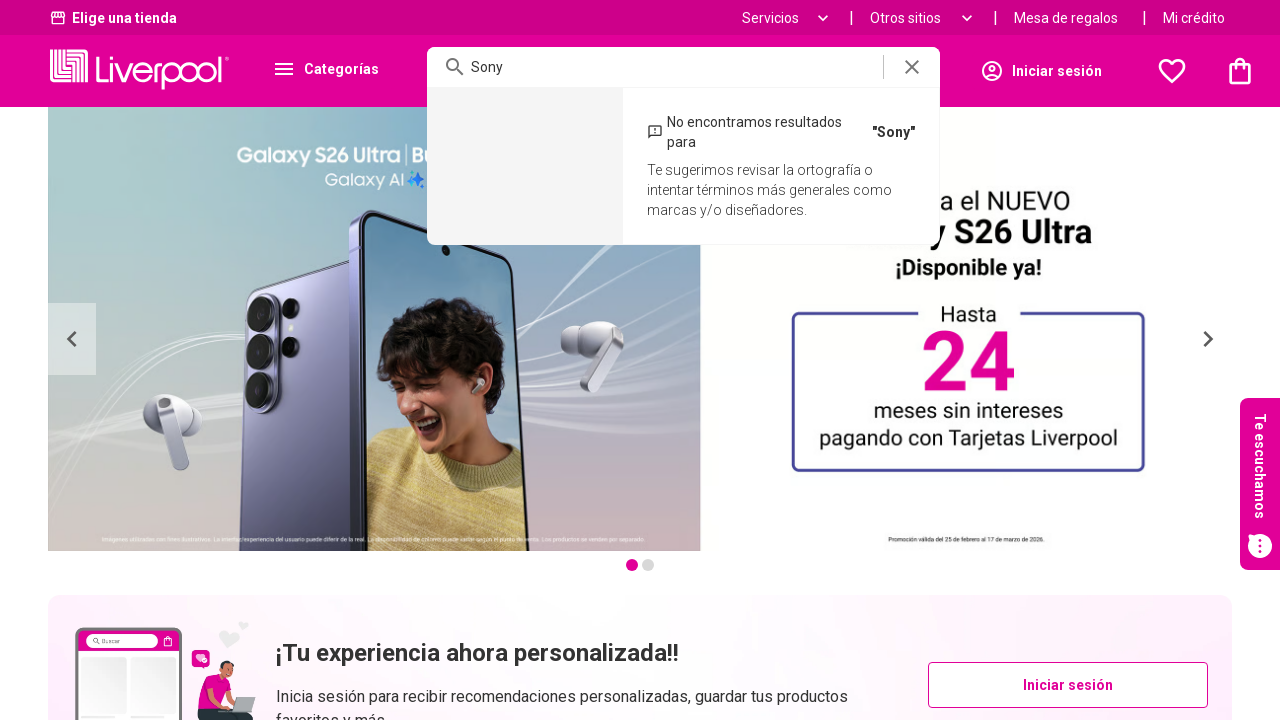

Search results loaded and verified for Sony products
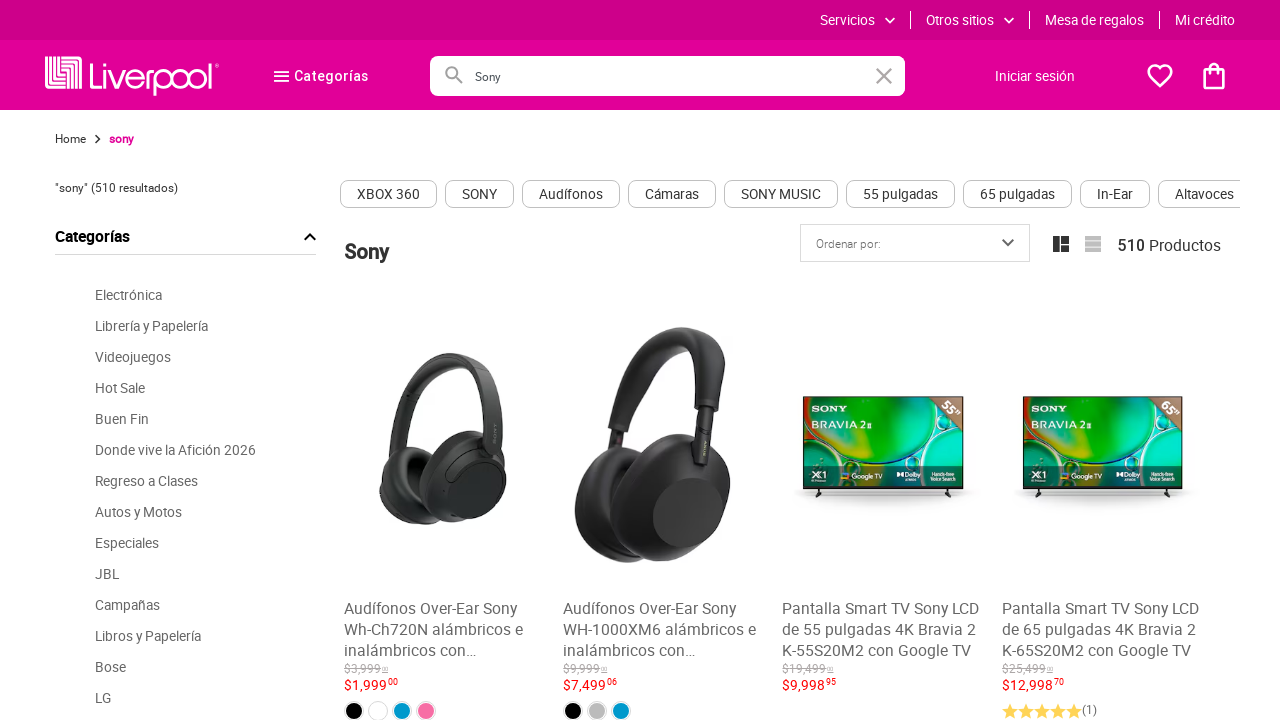

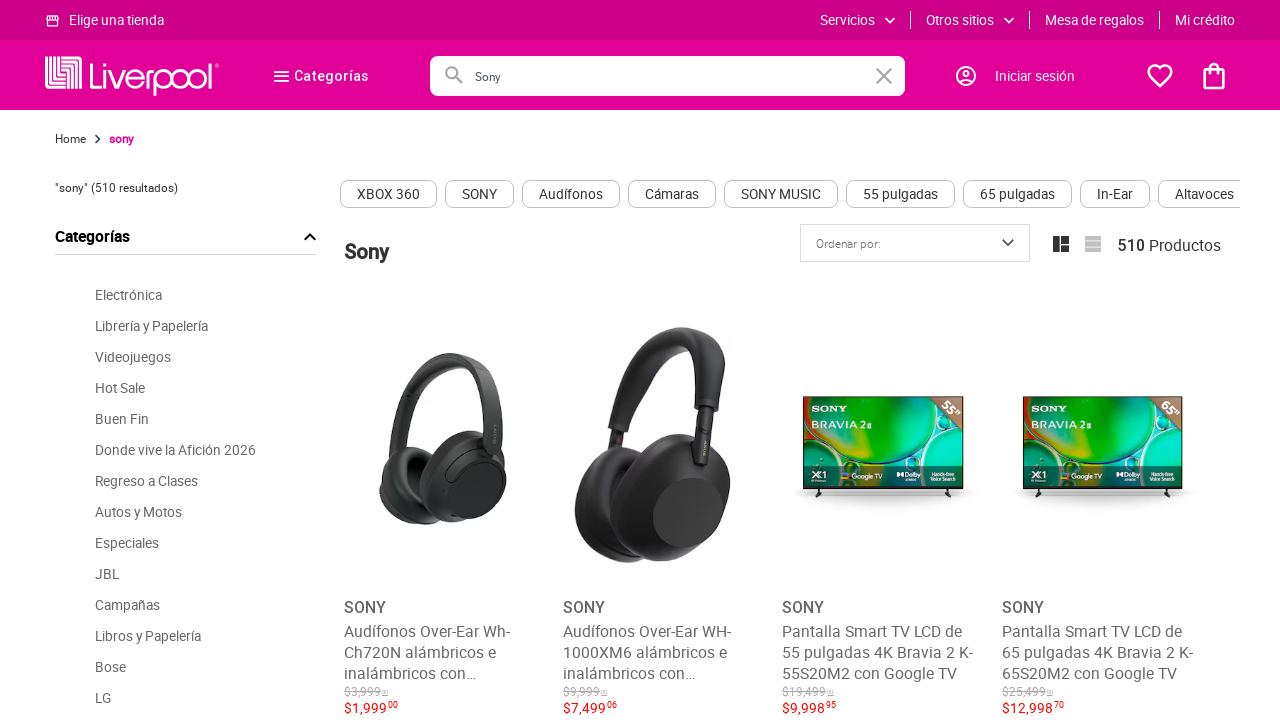